Tests basic browser navigation functionality on Trello homepage by navigating back, forward, and refreshing the page

Starting URL: https://trello.com/

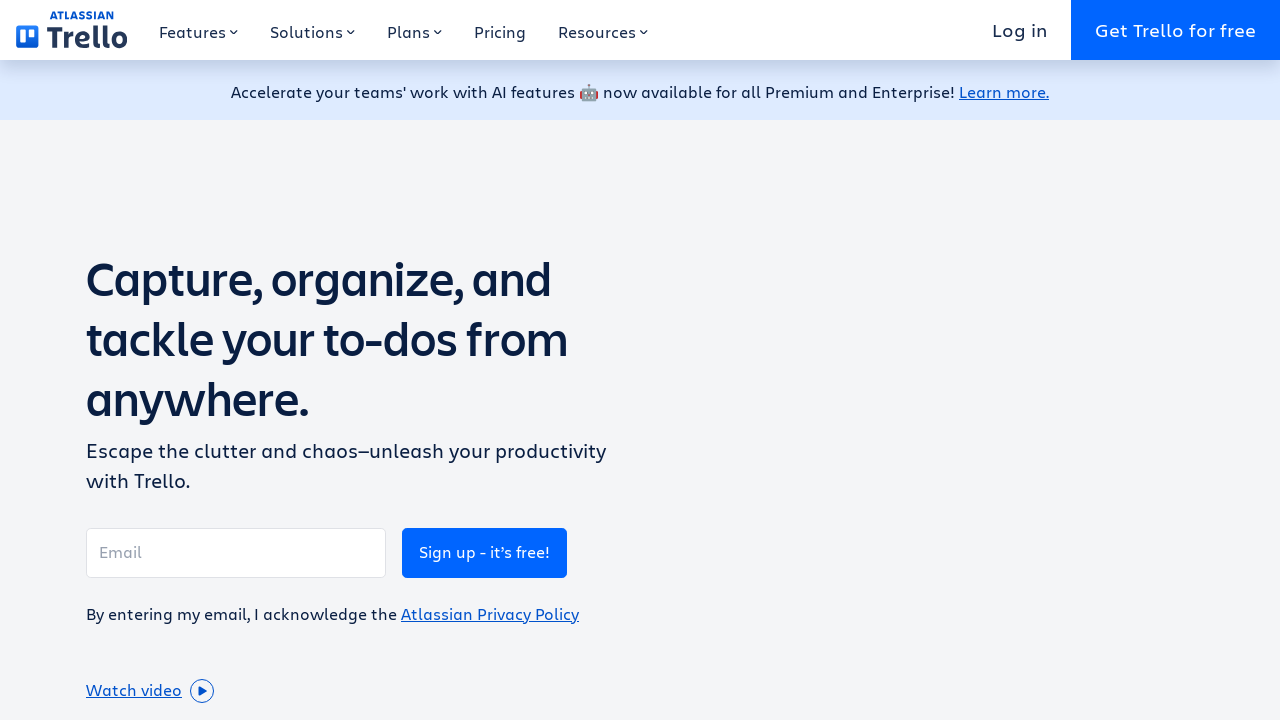

Navigated to Trello homepage
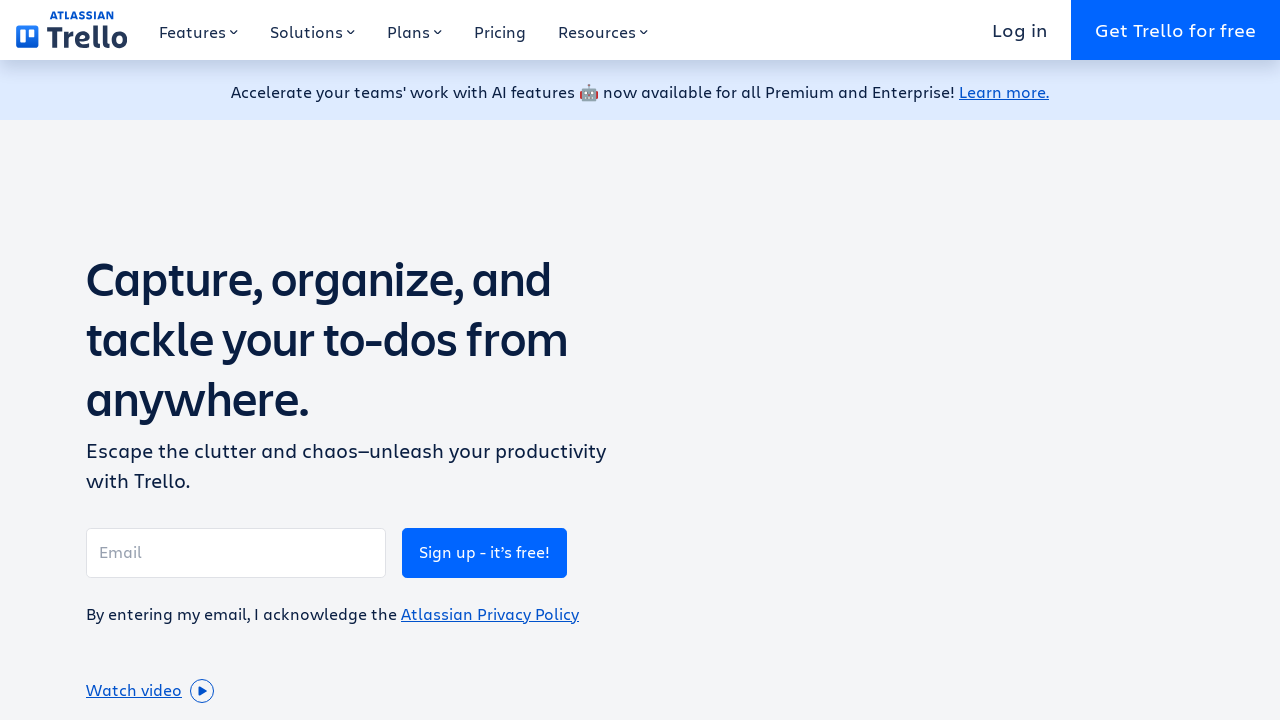

Navigated back in browser history
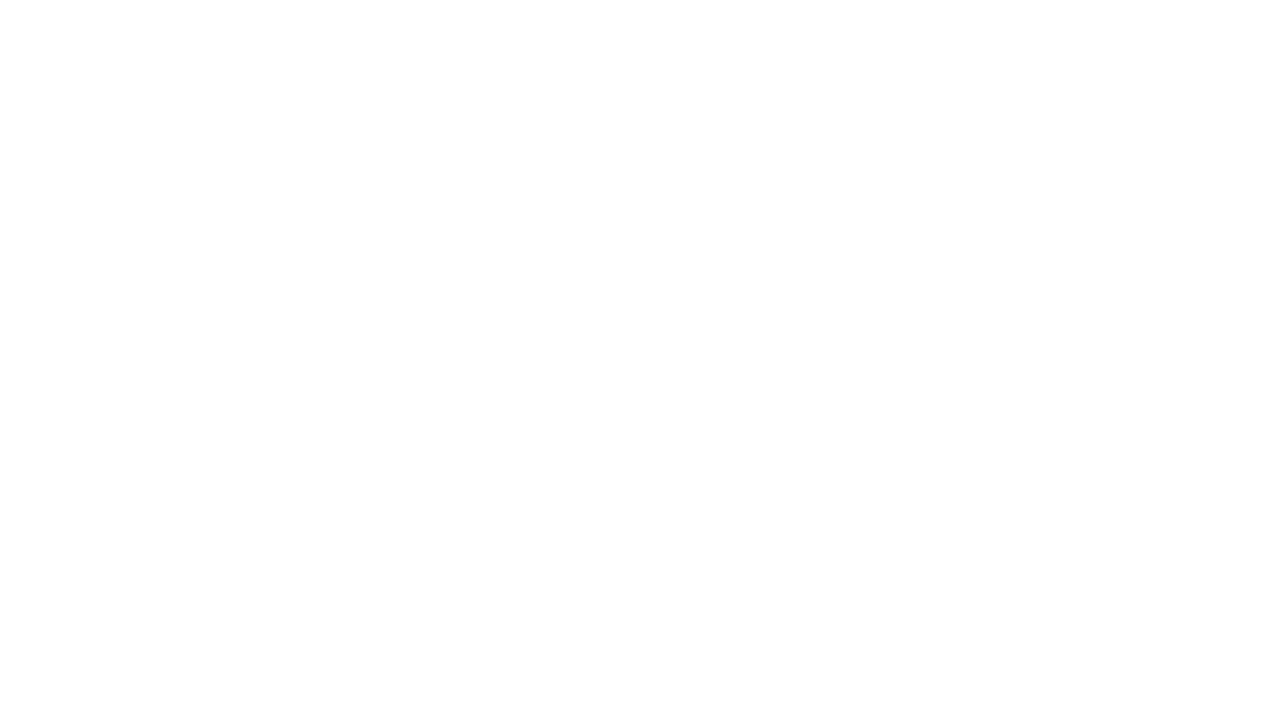

Navigated forward in browser history
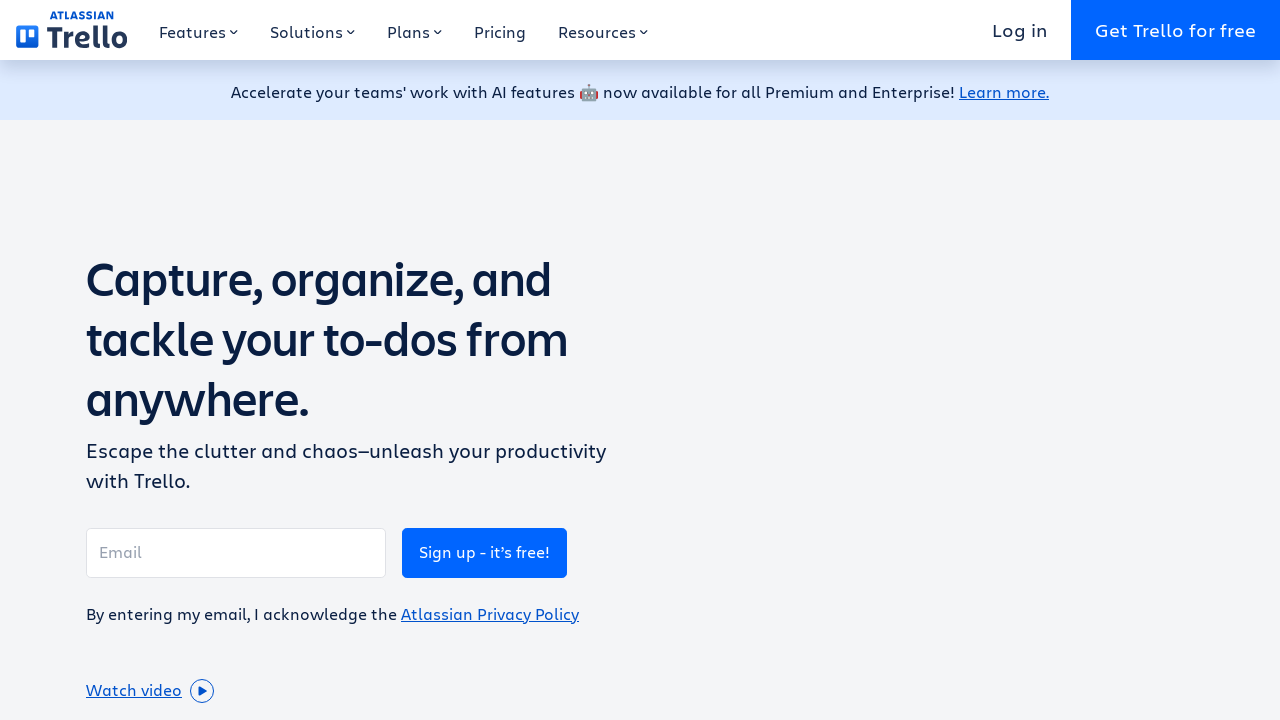

Refreshed the page
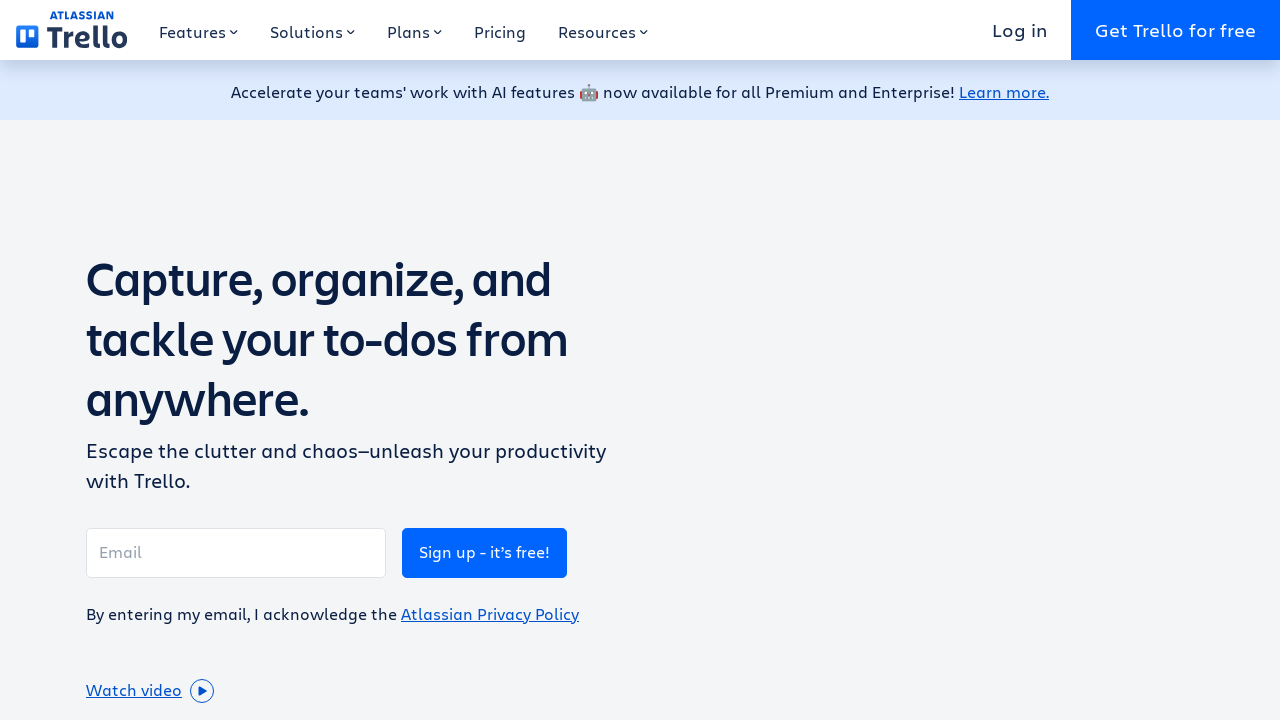

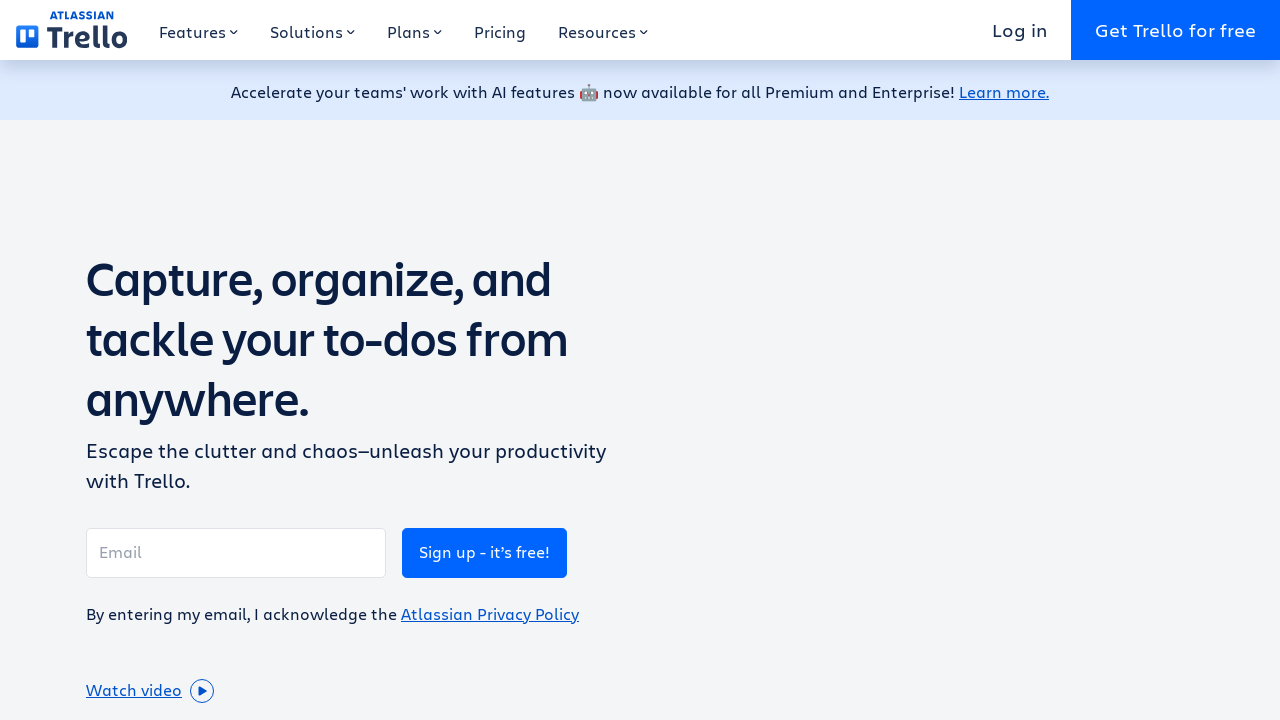